Tests that the counter displays the correct number of todo items as items are added

Starting URL: https://demo.playwright.dev/todomvc

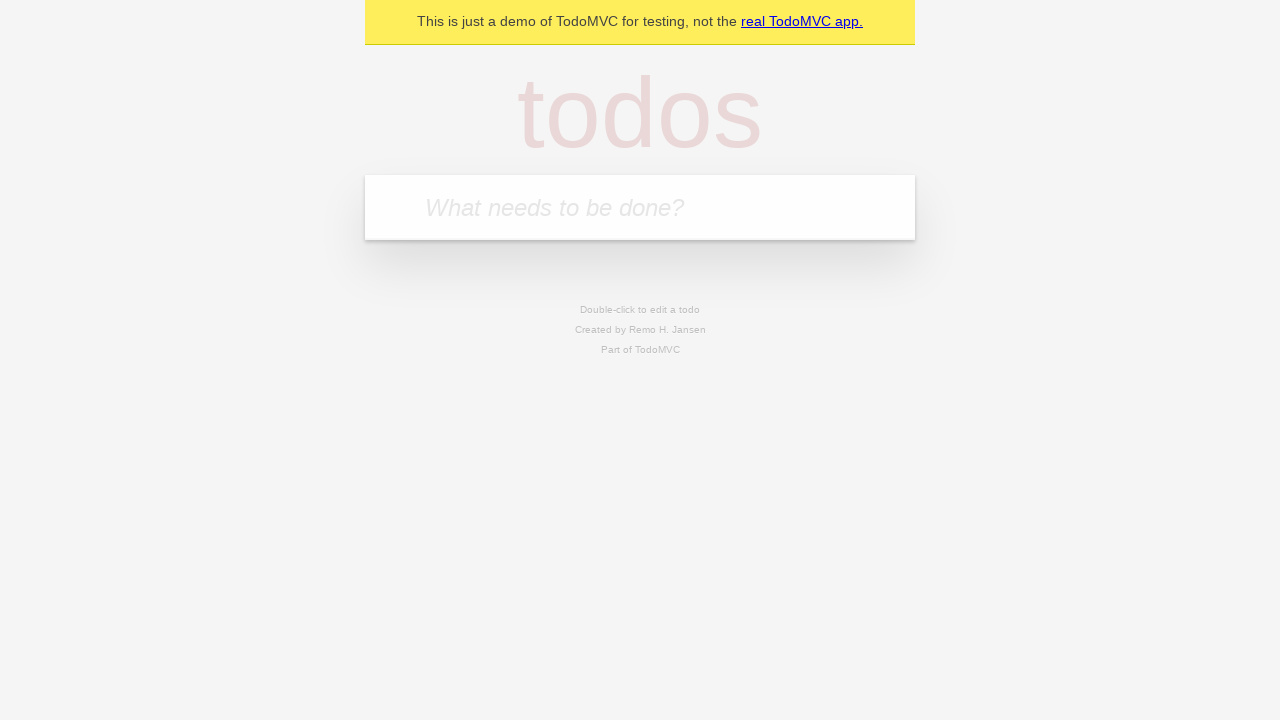

Located the todo input field
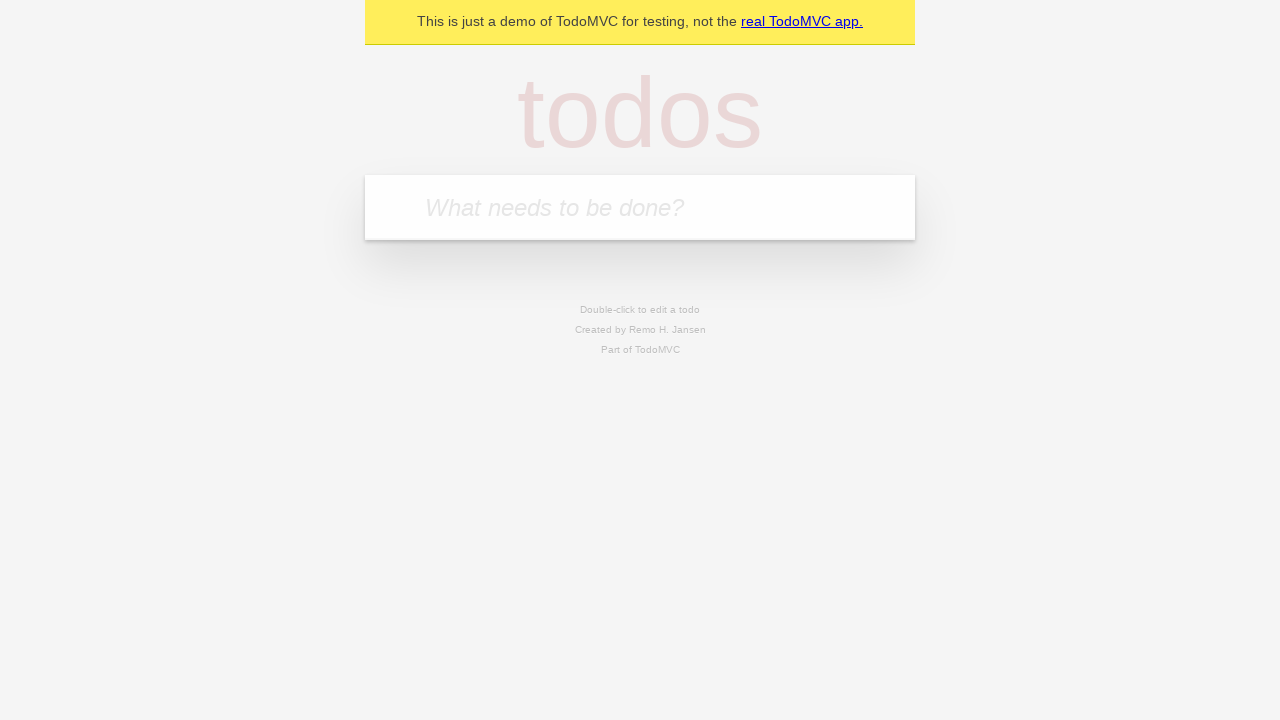

Filled first todo with 'buy some cheese' on internal:attr=[placeholder="What needs to be done?"i]
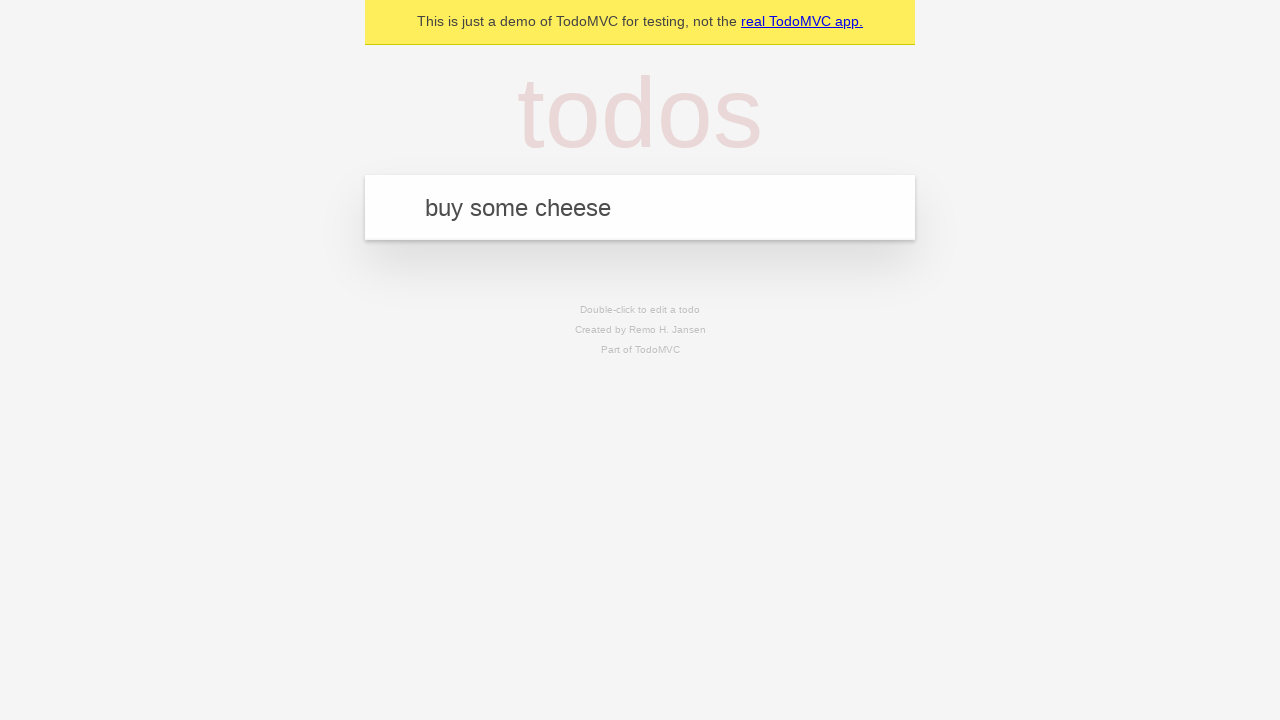

Pressed Enter to add first todo item on internal:attr=[placeholder="What needs to be done?"i]
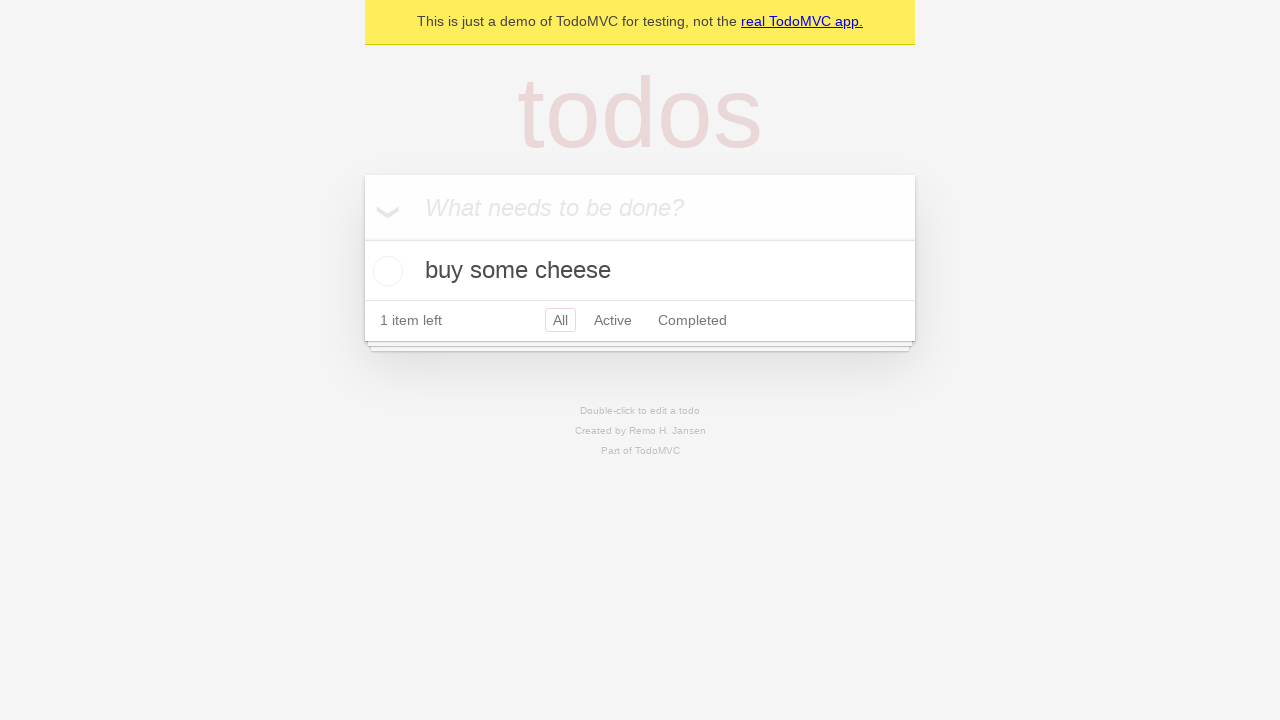

Todo counter element is now visible
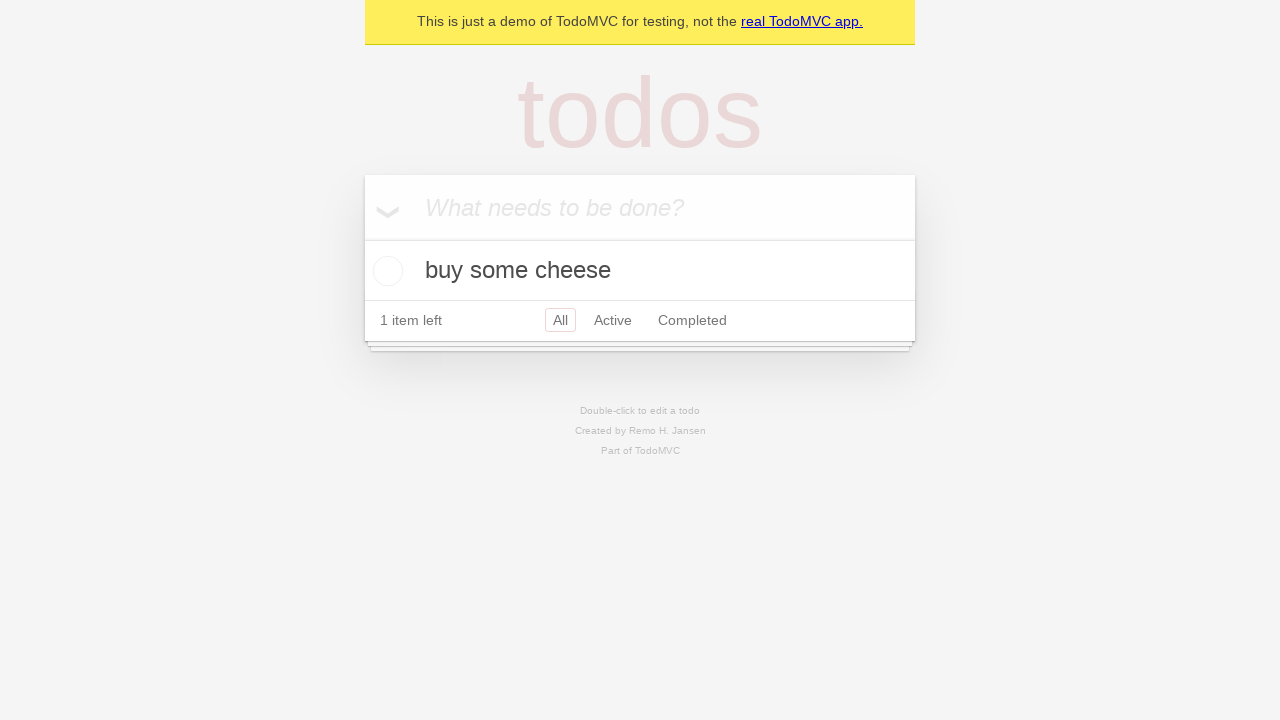

Filled second todo with 'feed the cat' on internal:attr=[placeholder="What needs to be done?"i]
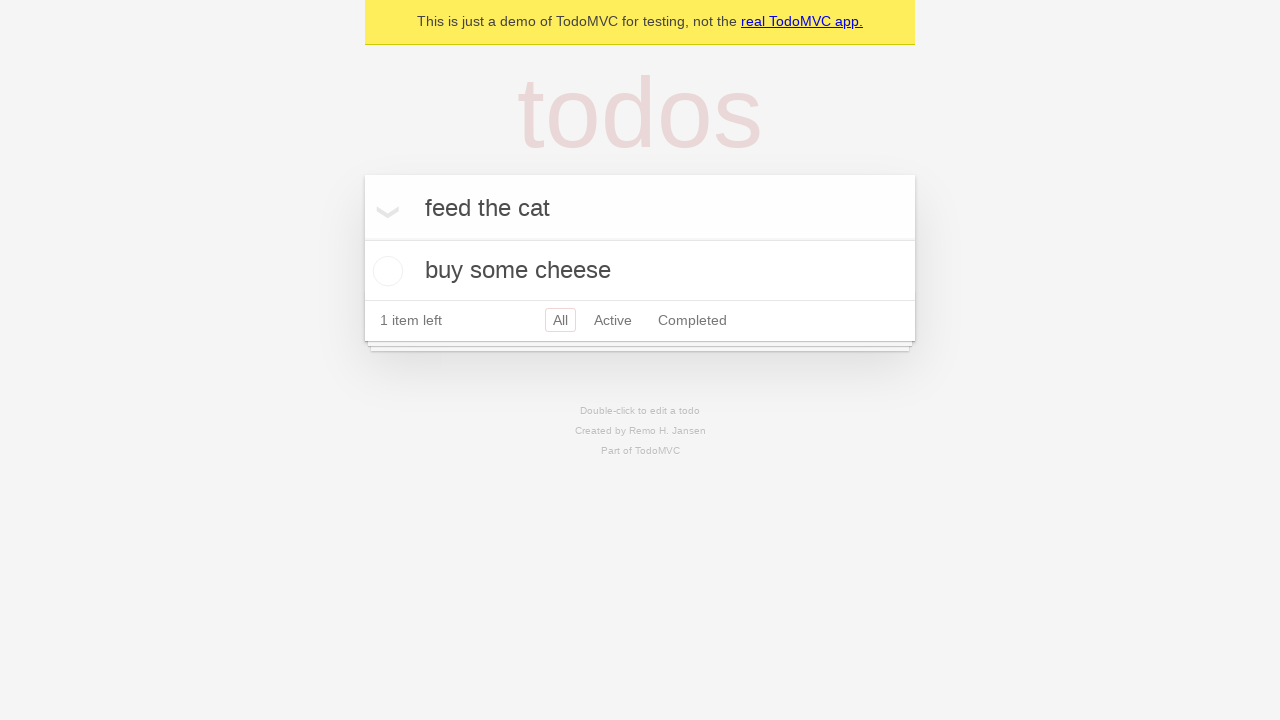

Pressed Enter to add second todo item on internal:attr=[placeholder="What needs to be done?"i]
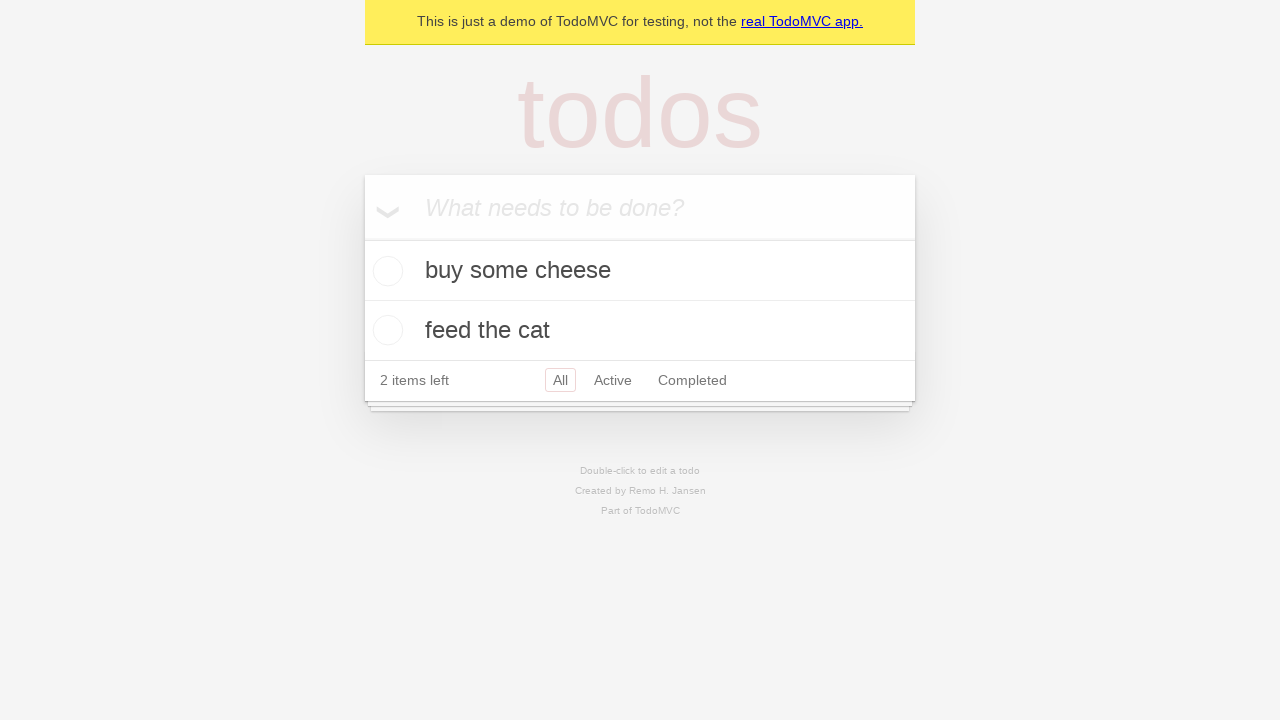

Verified that localStorage contains 2 todo items
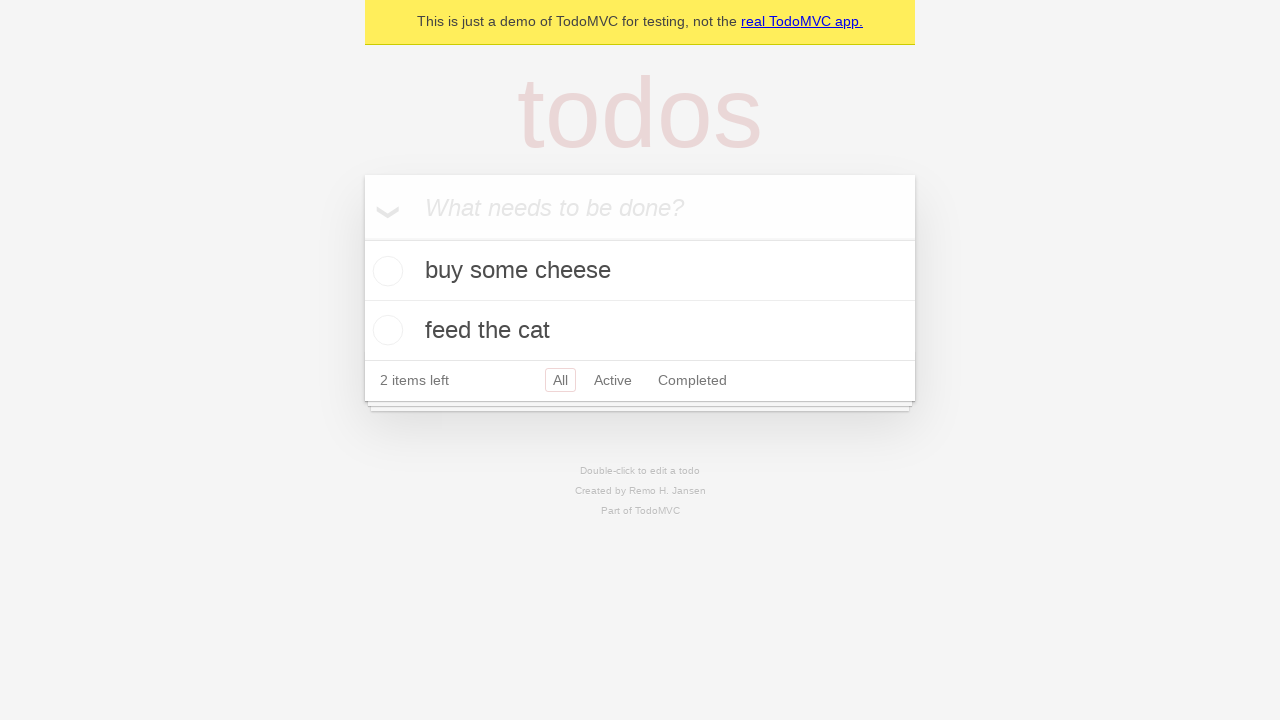

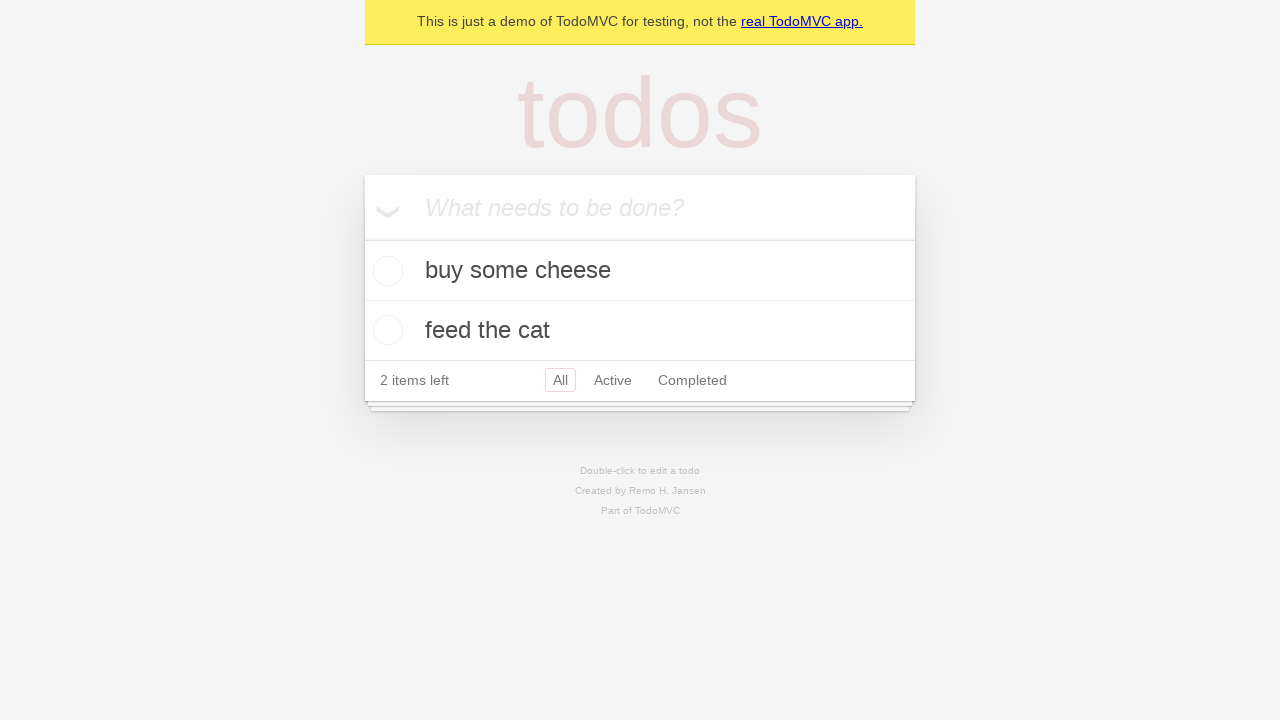